Tests interaction with Shadow DOM elements by navigating to a PWA books app and typing a search query into the search input field that is nested within a shadow root.

Starting URL: https://books-pwakit.appspot.com/

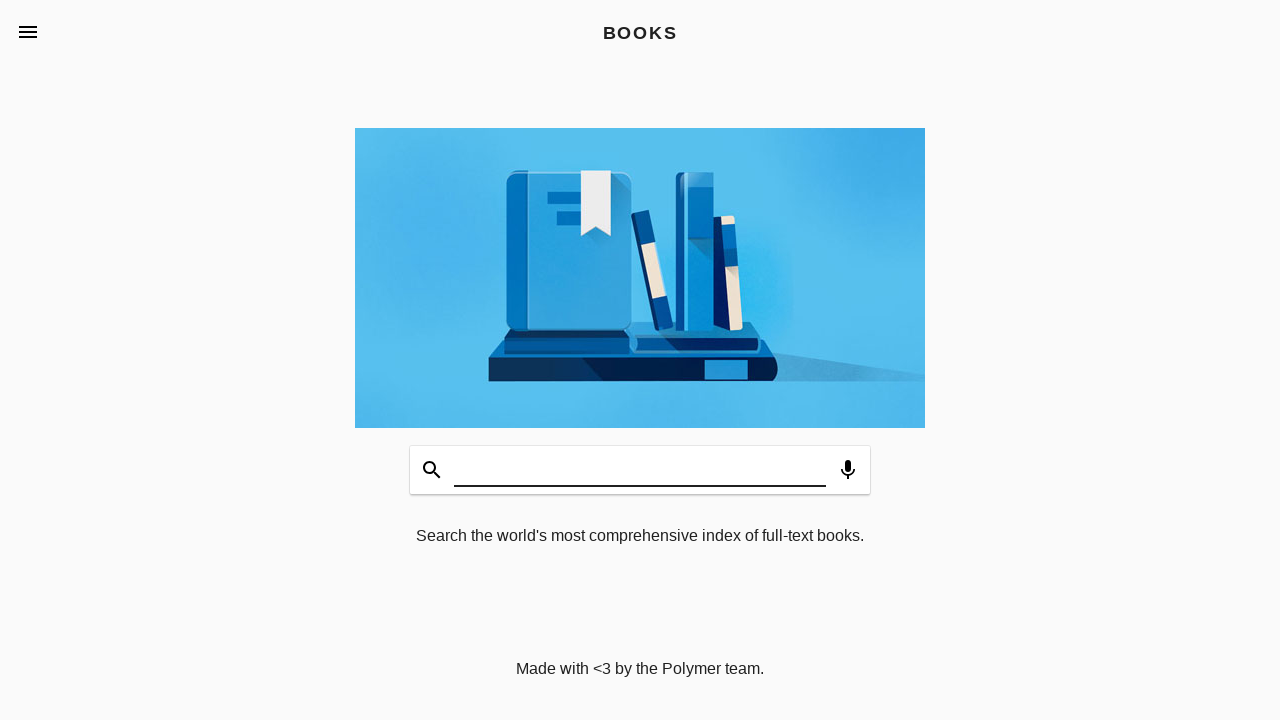

Waited for book-app element to load
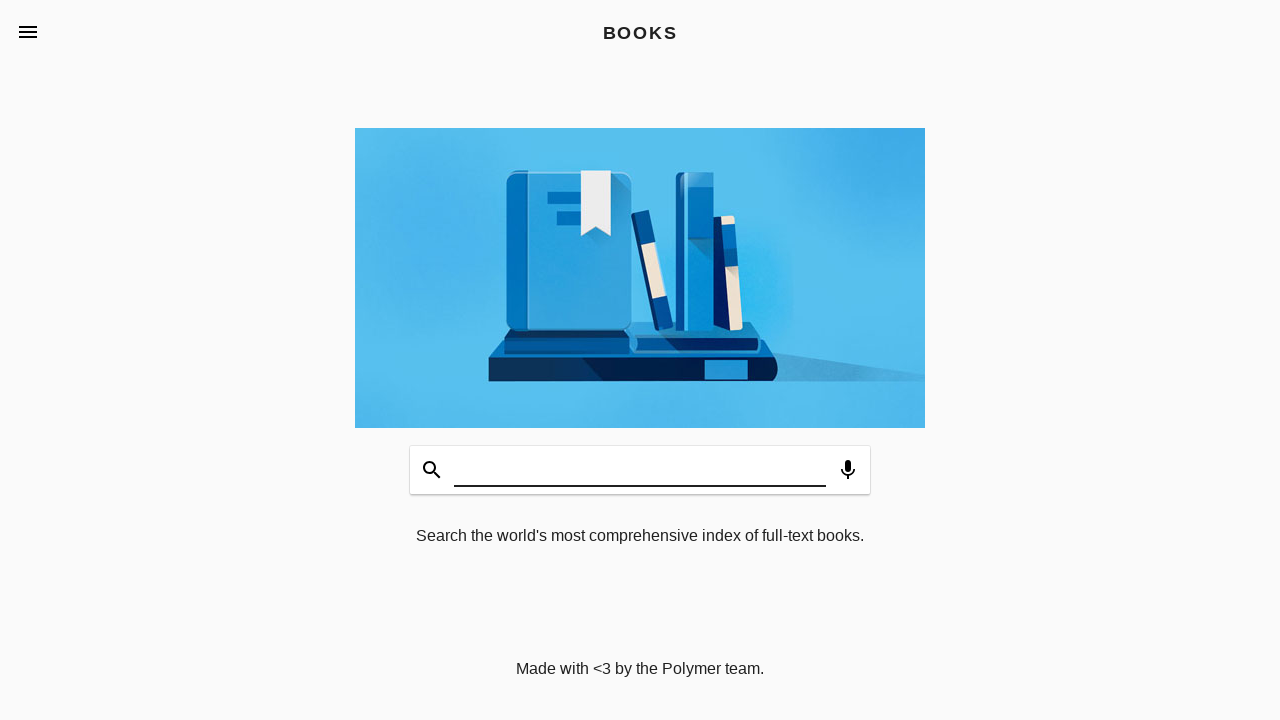

Typed 'Welcome' into shadow DOM search input field on book-app[apptitle='BOOKS'] >> #input
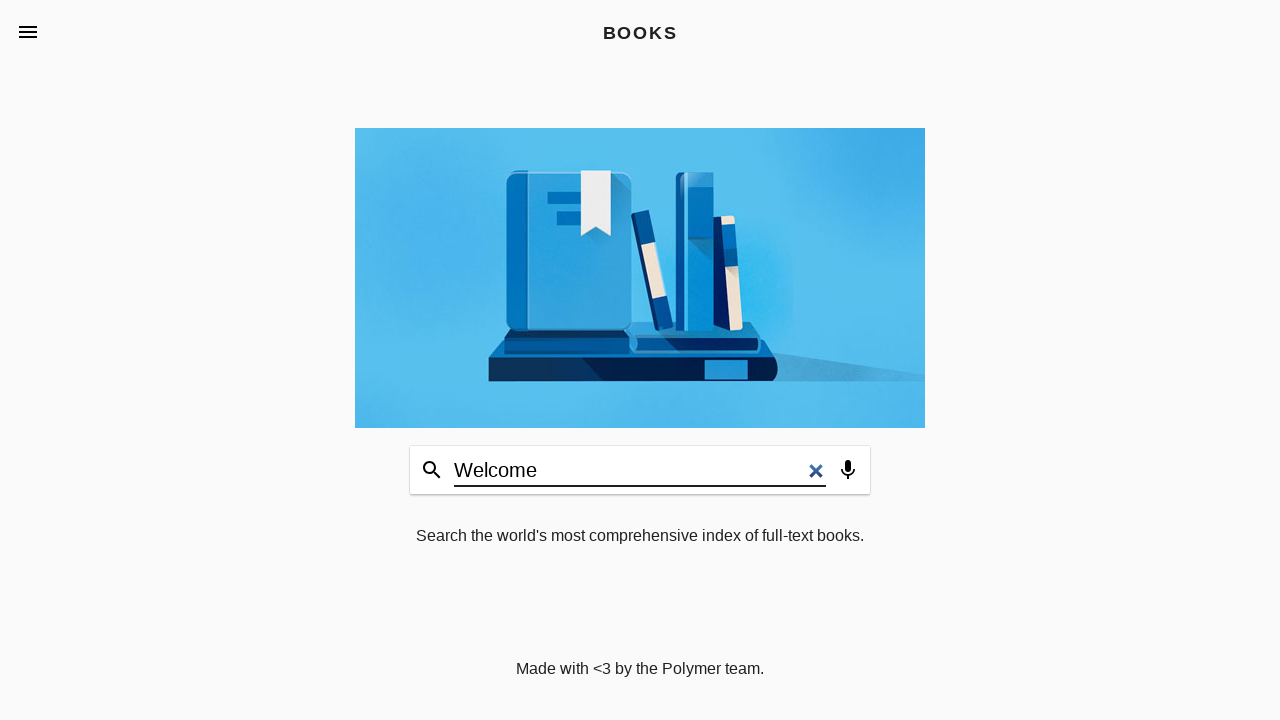

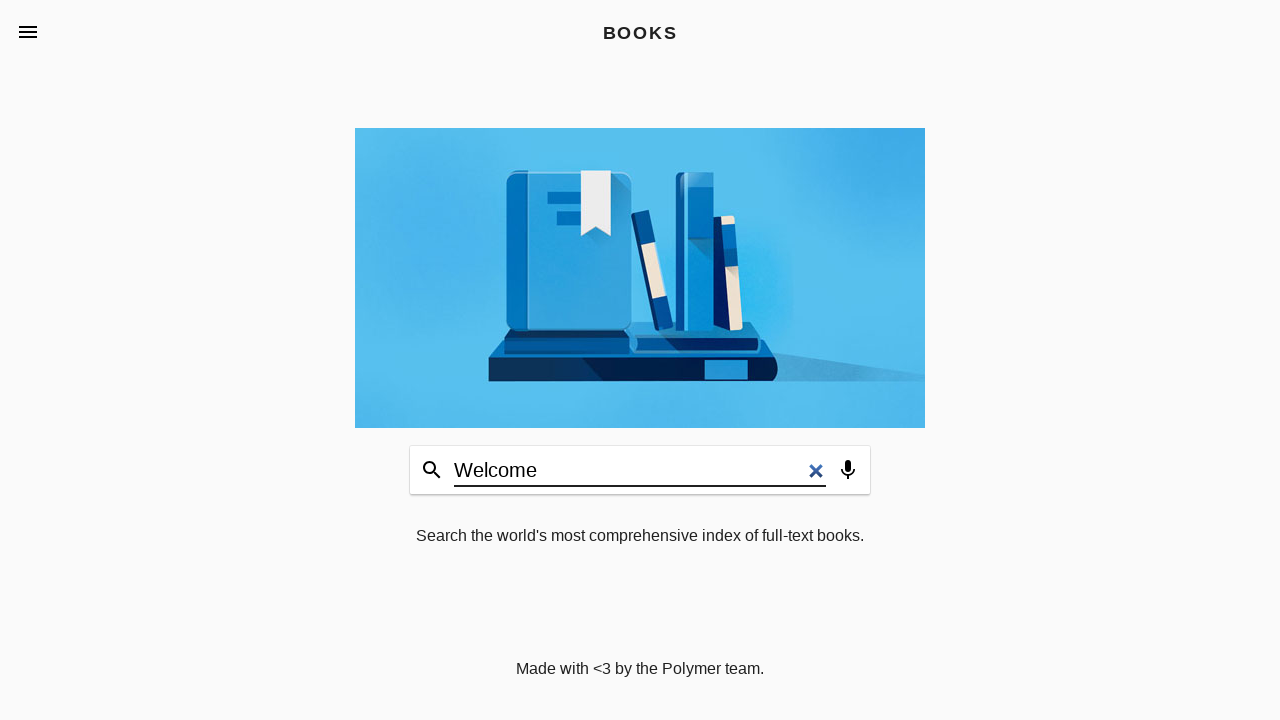